Navigates to Freshworks website and verifies footer links are present and accessible

Starting URL: https://www.freshworks.com/

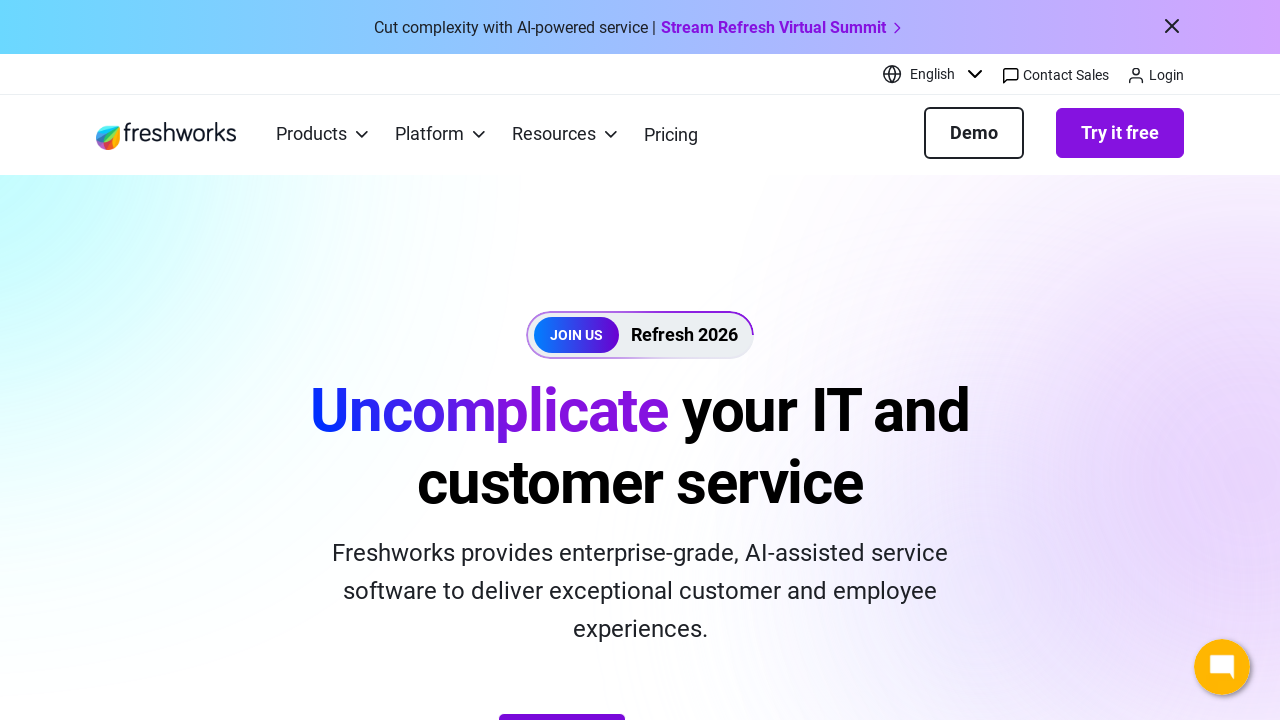

Navigated to https://www.freshworks.com/
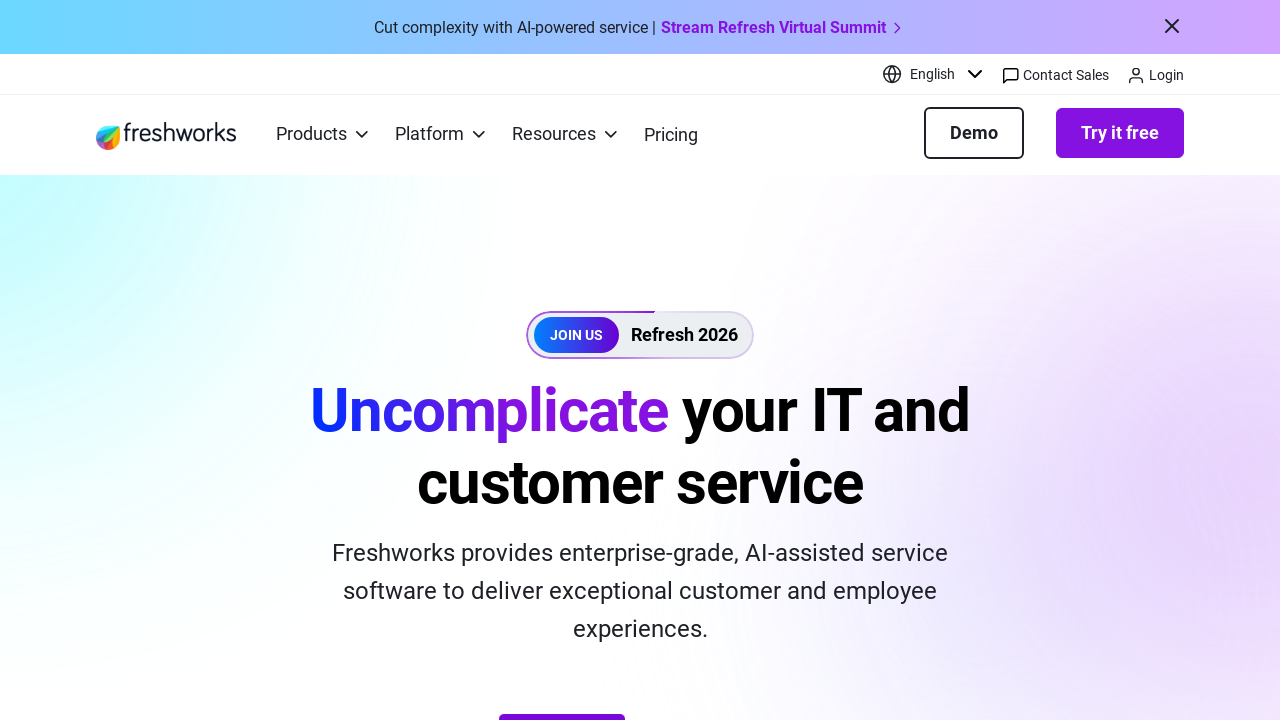

Footer links selector loaded
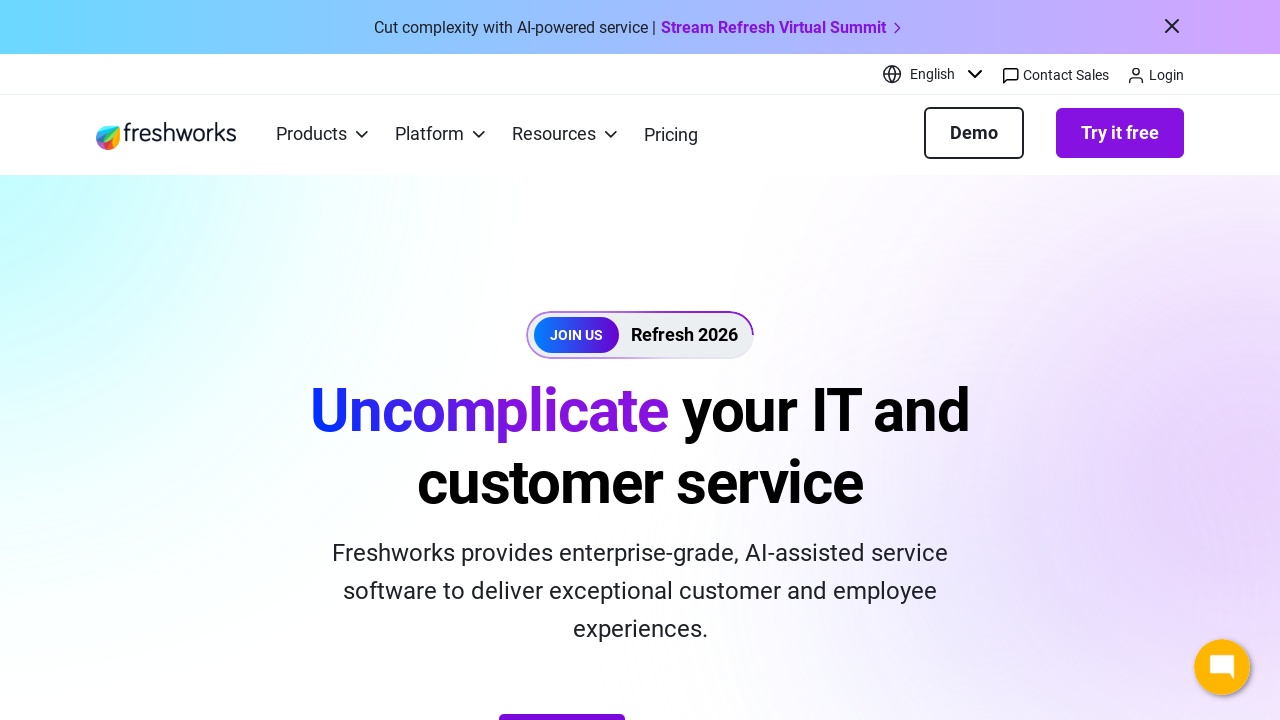

Retrieved all footer links from the page
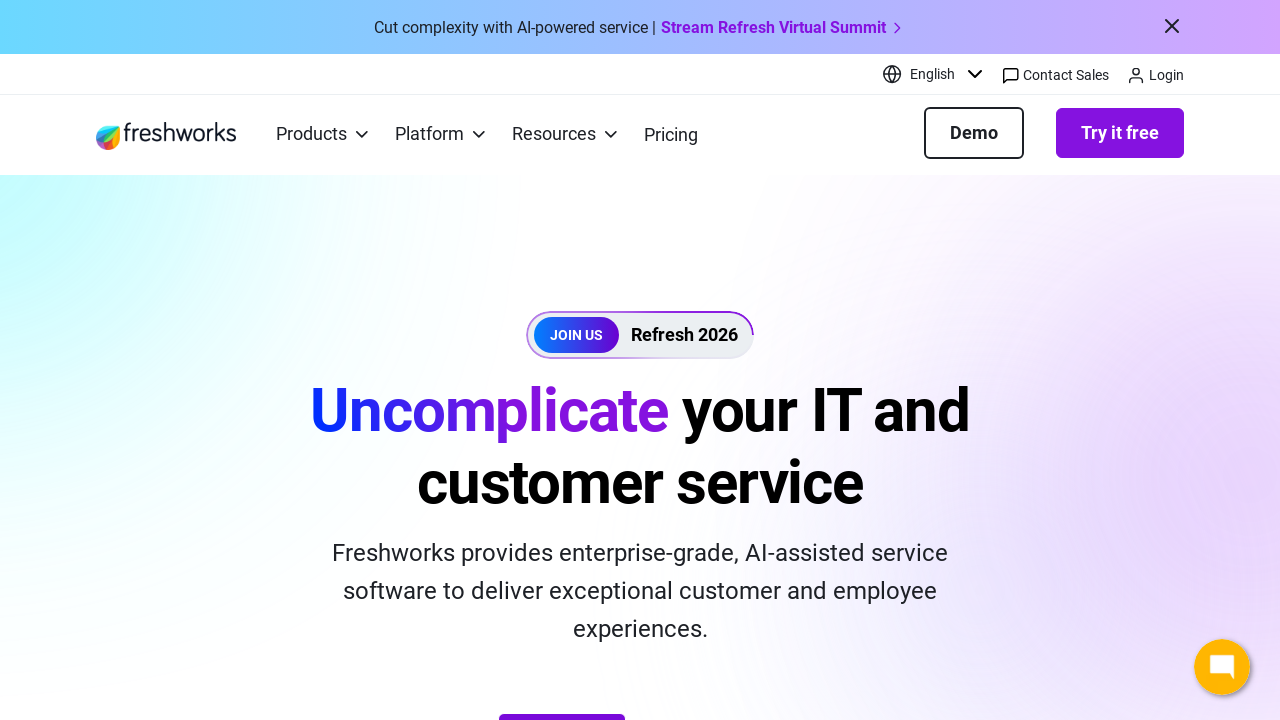

Verified that footer links are present (count: 40)
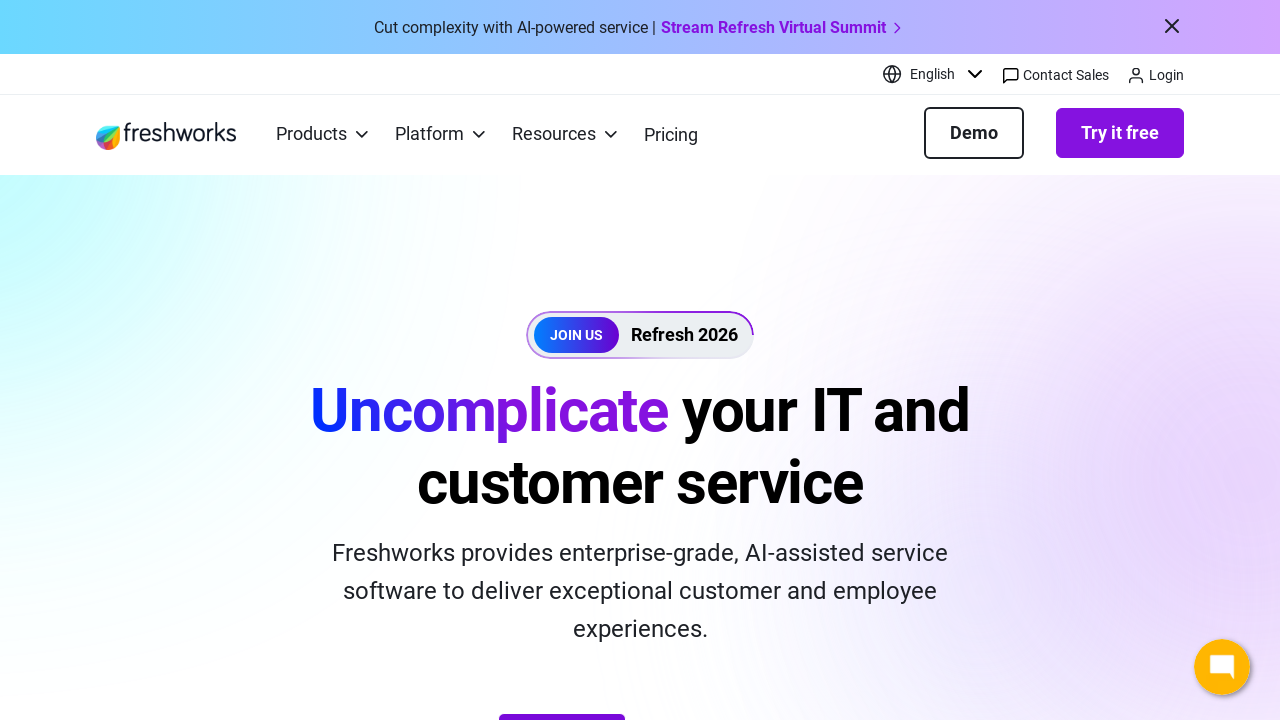

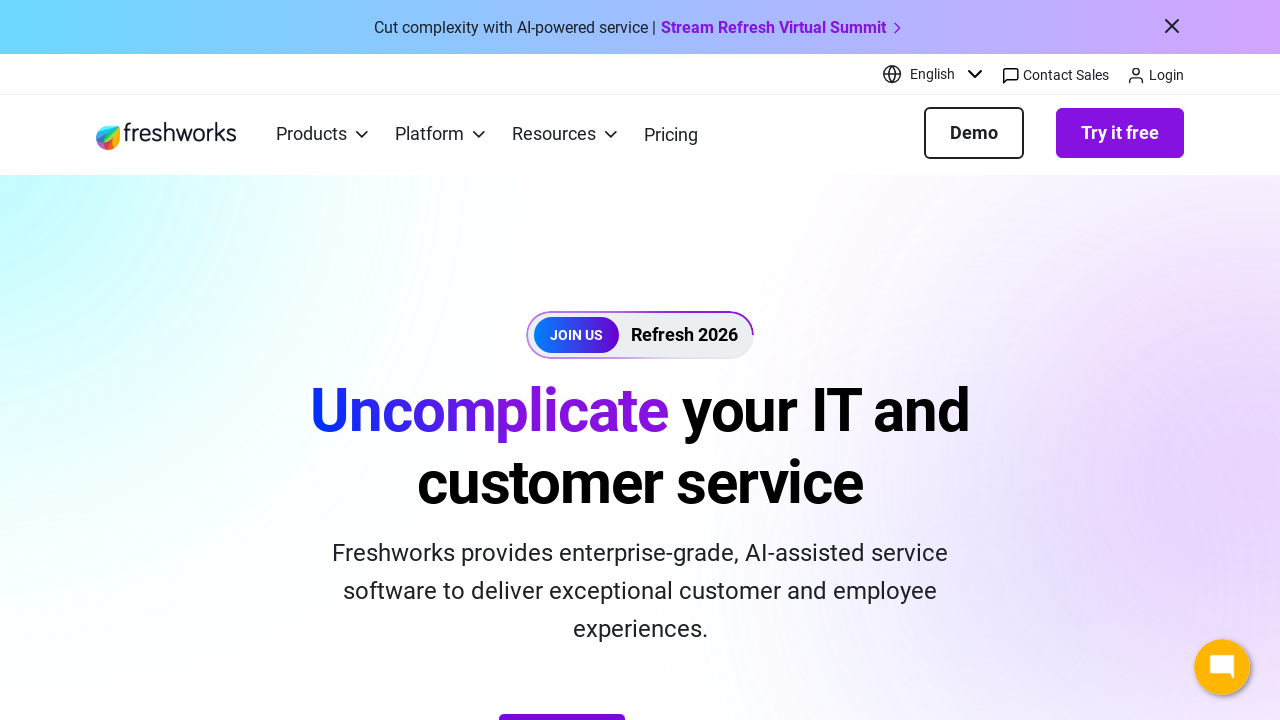